Tests the Advocacy link in the hamburger menu by clicking the nav toggle, then clicking the Advocacy link, and verifying navigation to the advocacy page.

Starting URL: https://www.hematology.org/

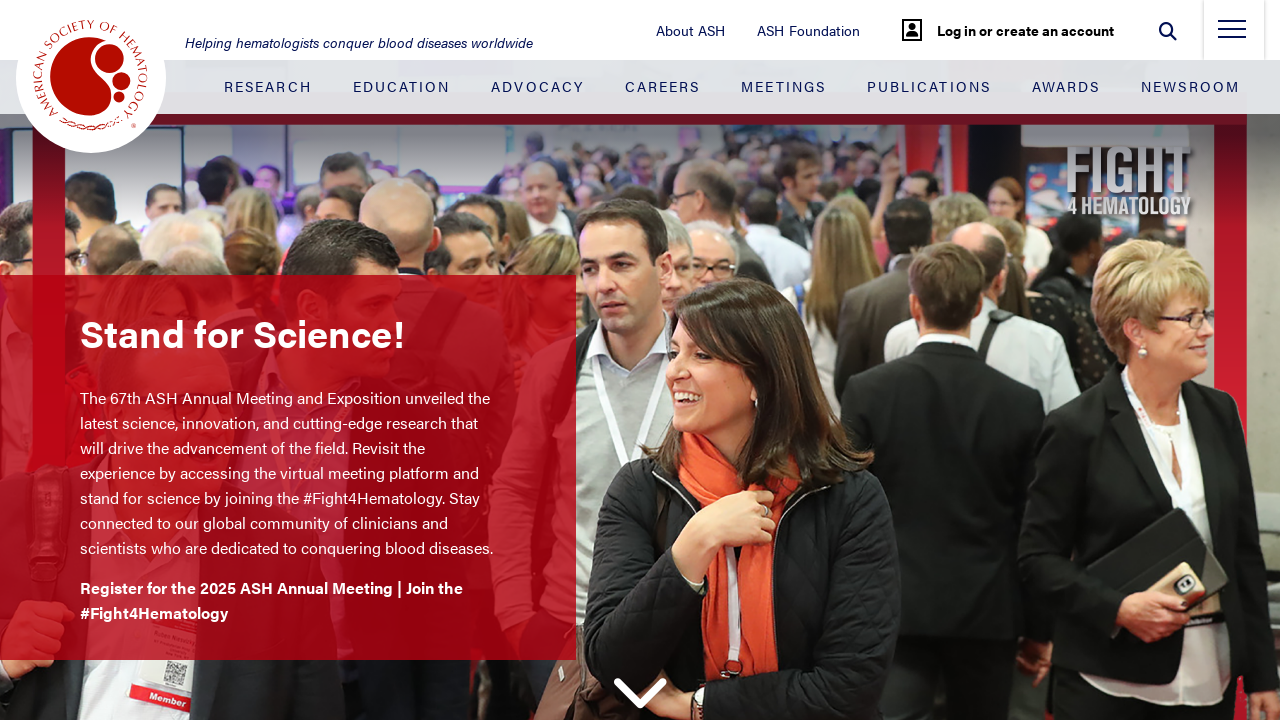

Clicked hamburger menu toggle to open navigation at (1232, 35) on .nav-toggle
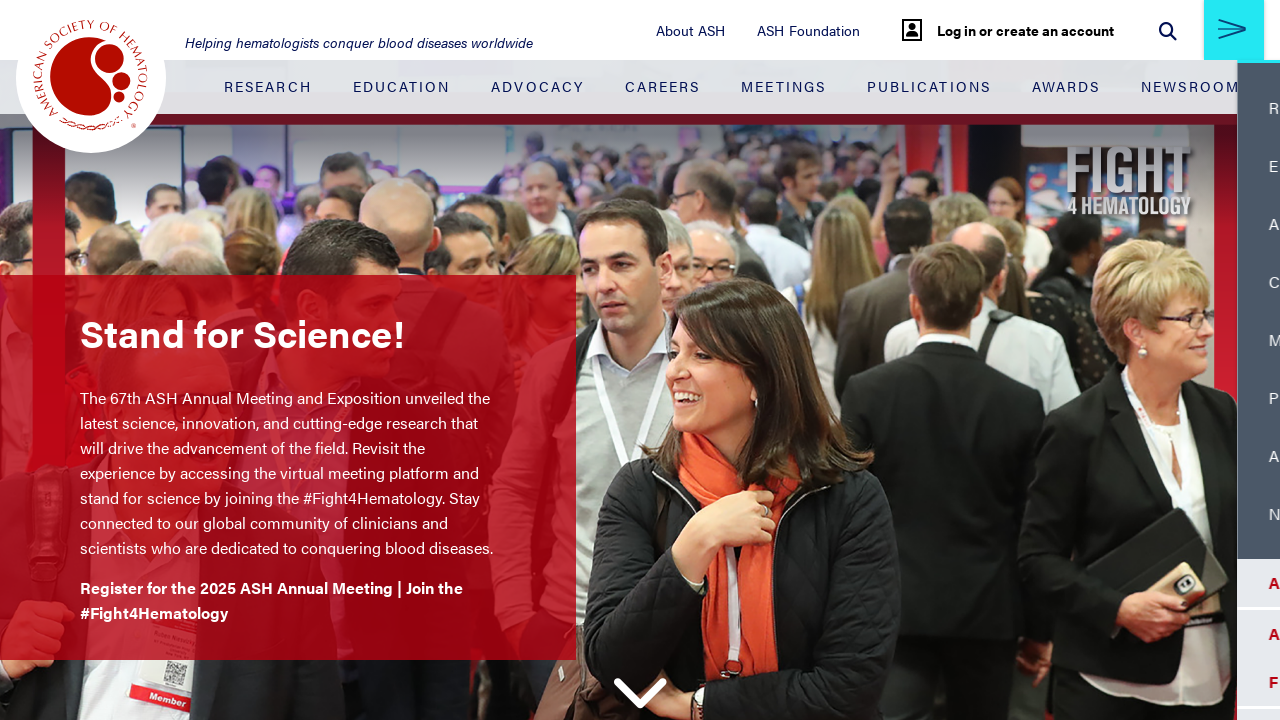

Clicked Advocacy link in side menu at (1105, 224) on .side-menu-container__blue-section .nav-item:nth-child(3) > .nav-link
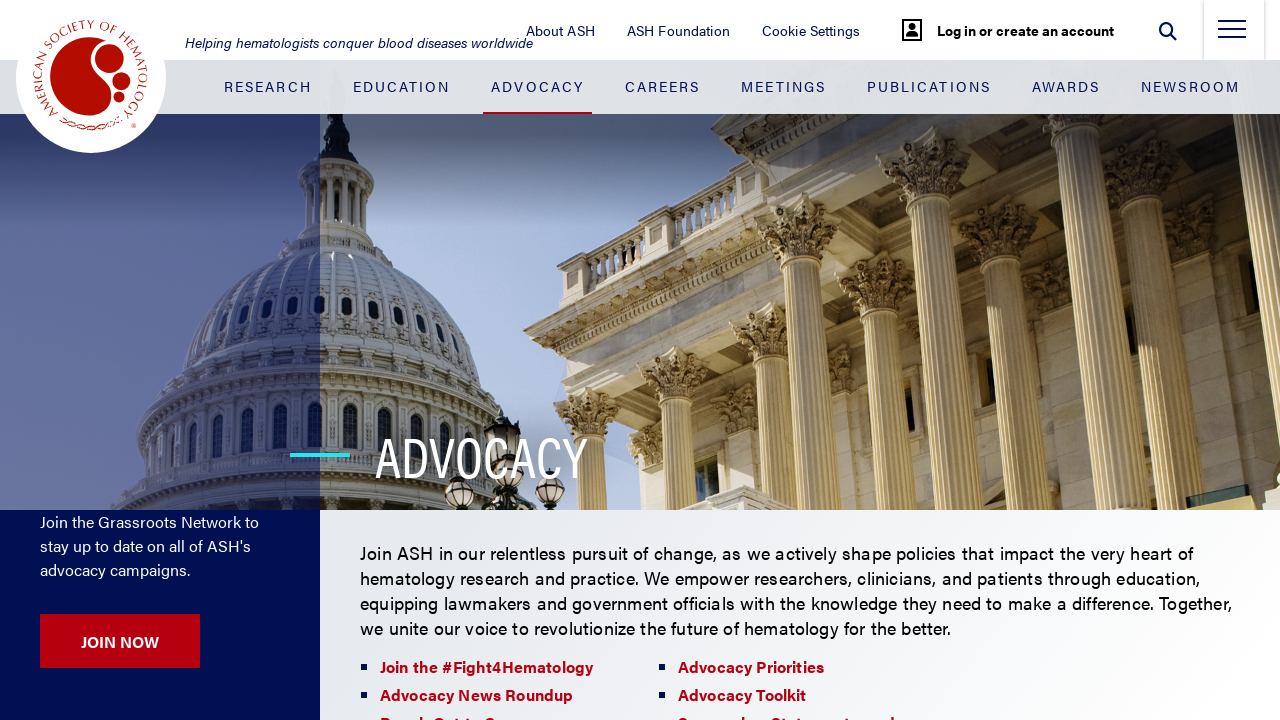

Verified navigation to advocacy page - logo element loaded
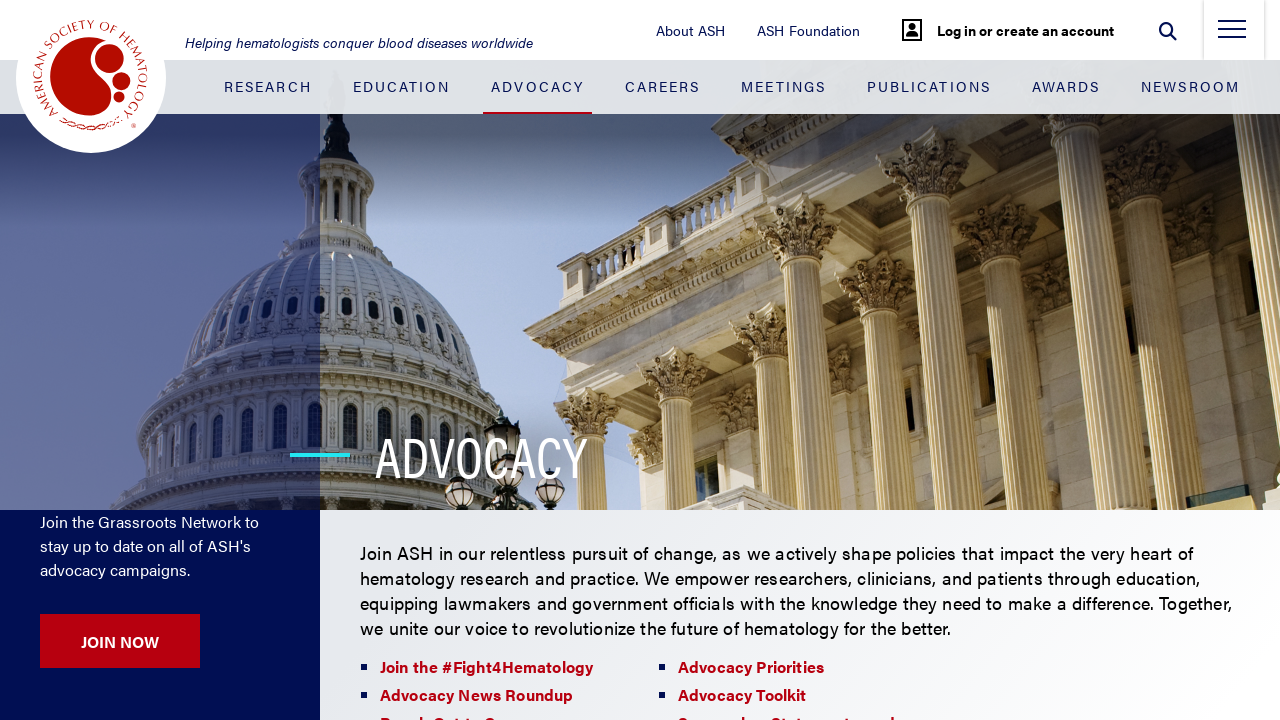

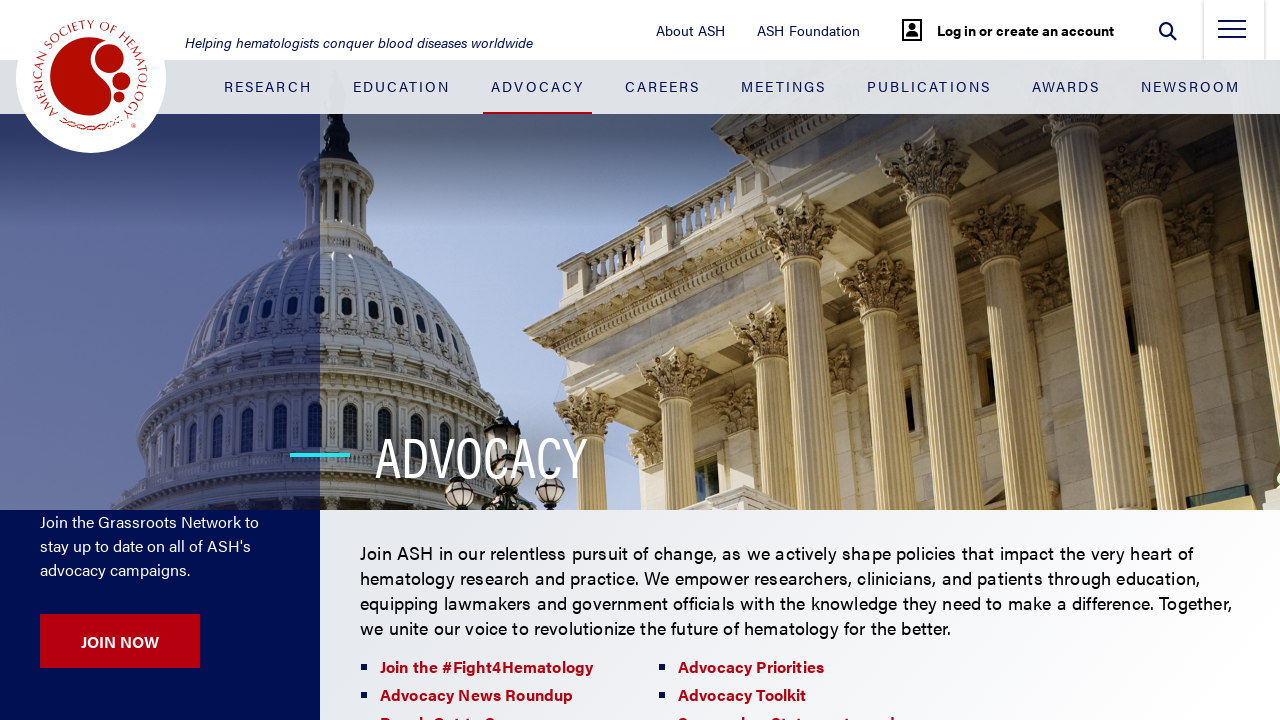